Tests injecting jQuery and jQuery Growl library into a page via JavaScript execution, then displays notification messages using the Growl plugin.

Starting URL: https://the-internet.herokuapp.com

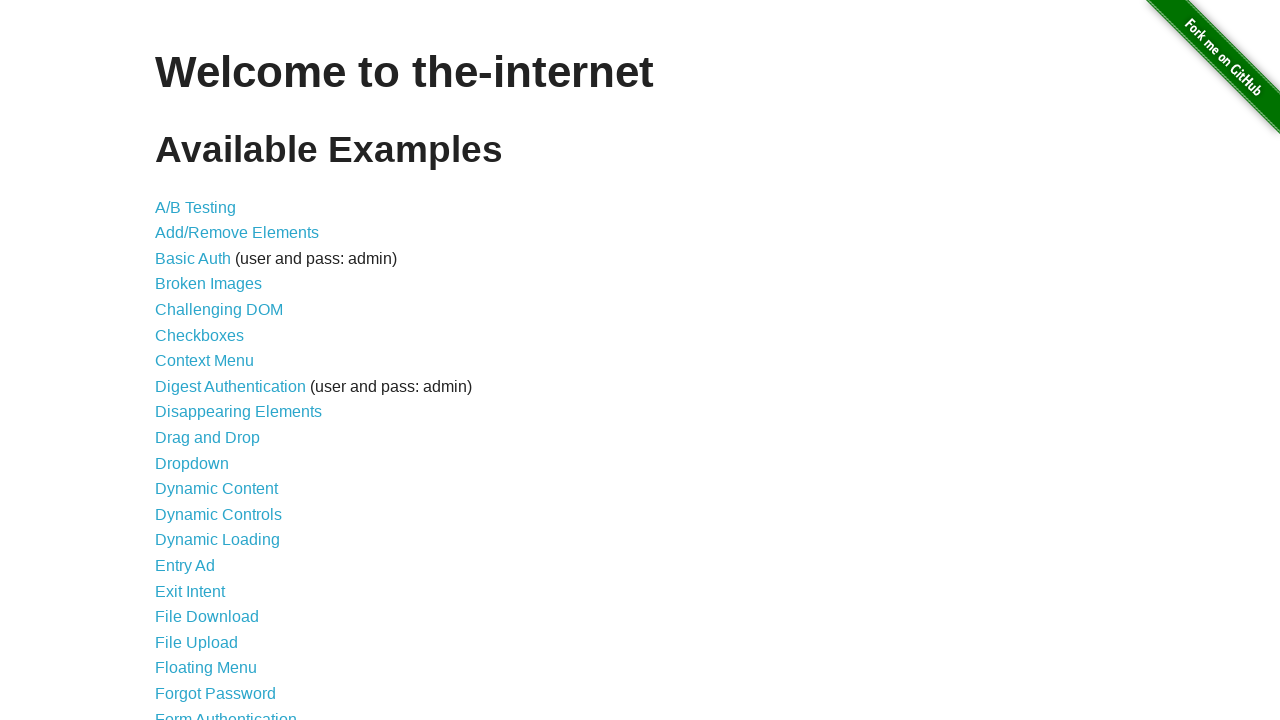

Injected jQuery library into page if not already present
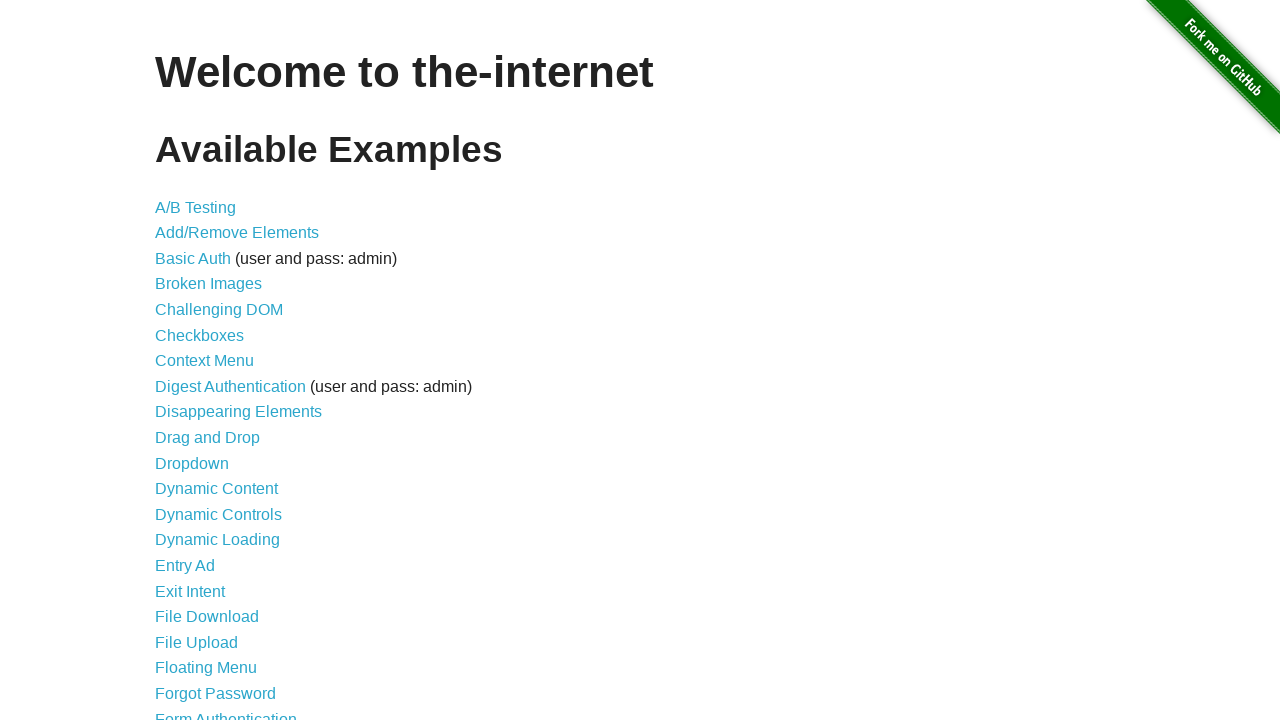

jQuery library loaded and verified
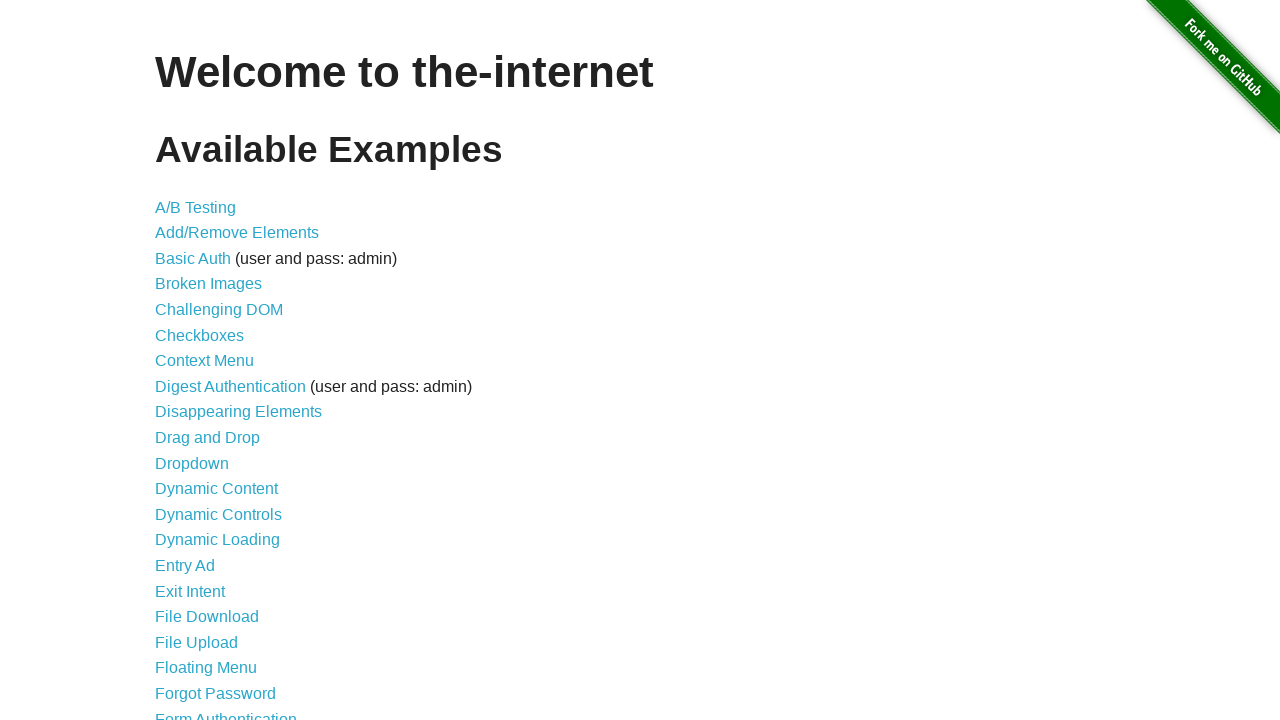

Loaded jquery-growl JavaScript library via jQuery
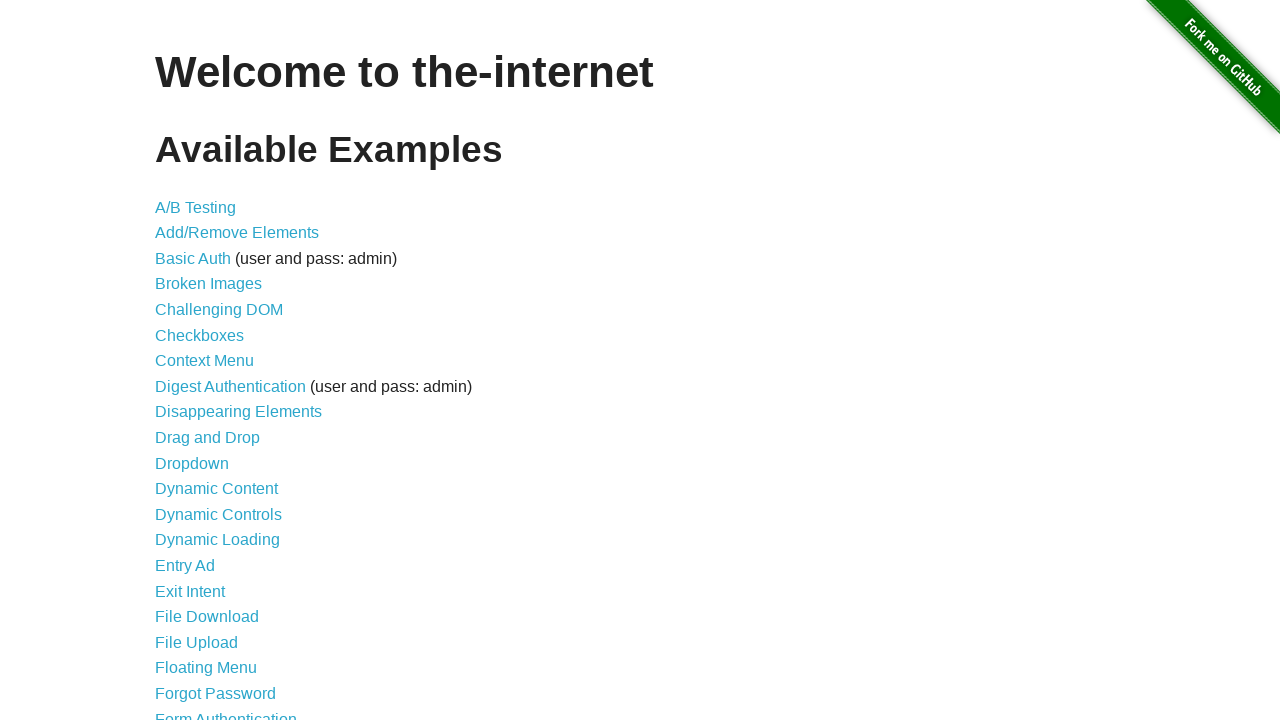

Injected jquery-growl CSS stylesheet into page head
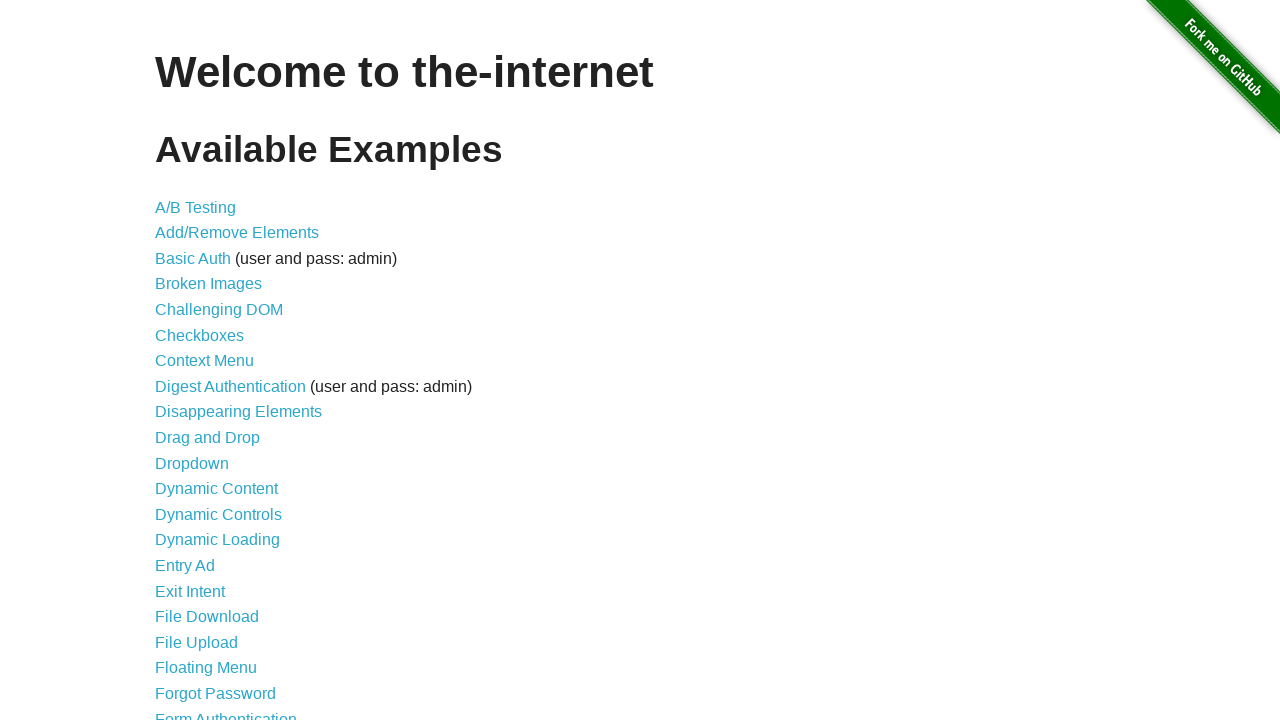

jQuery Growl plugin initialized and verified as available
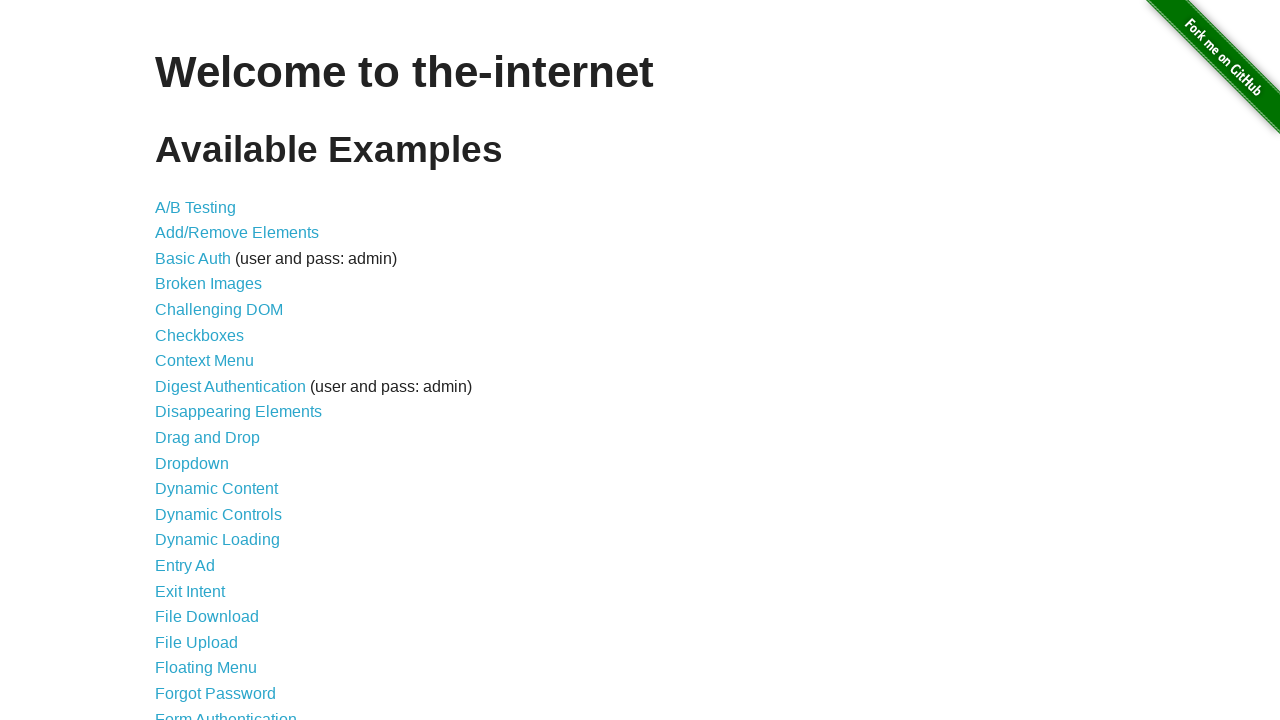

Displayed default growl notification with title 'GET' and message '/'
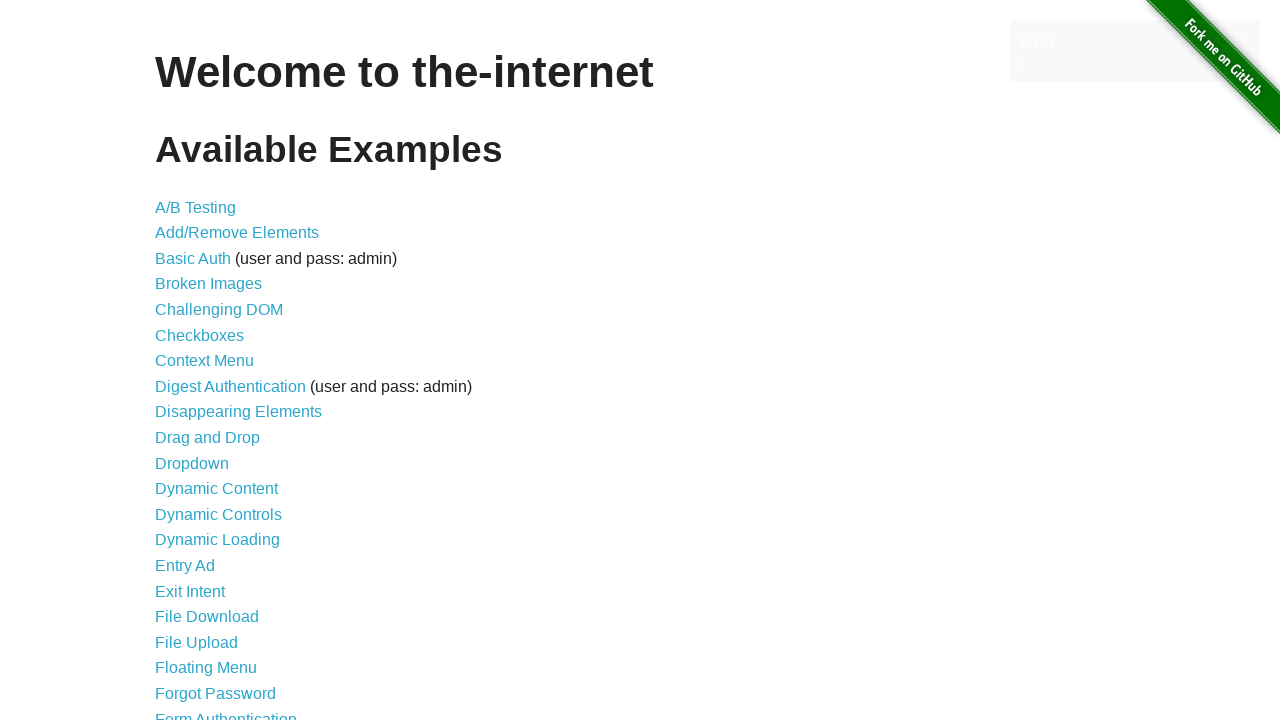

Displayed error growl notification
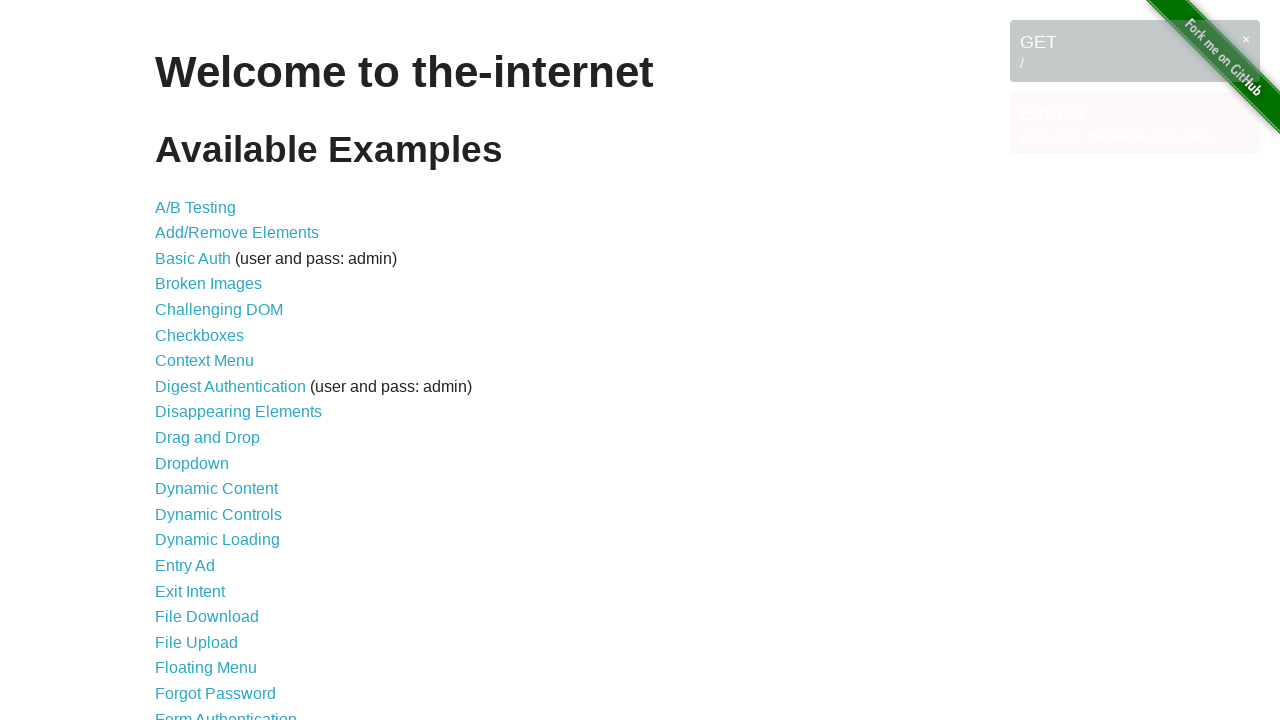

Displayed notice growl notification
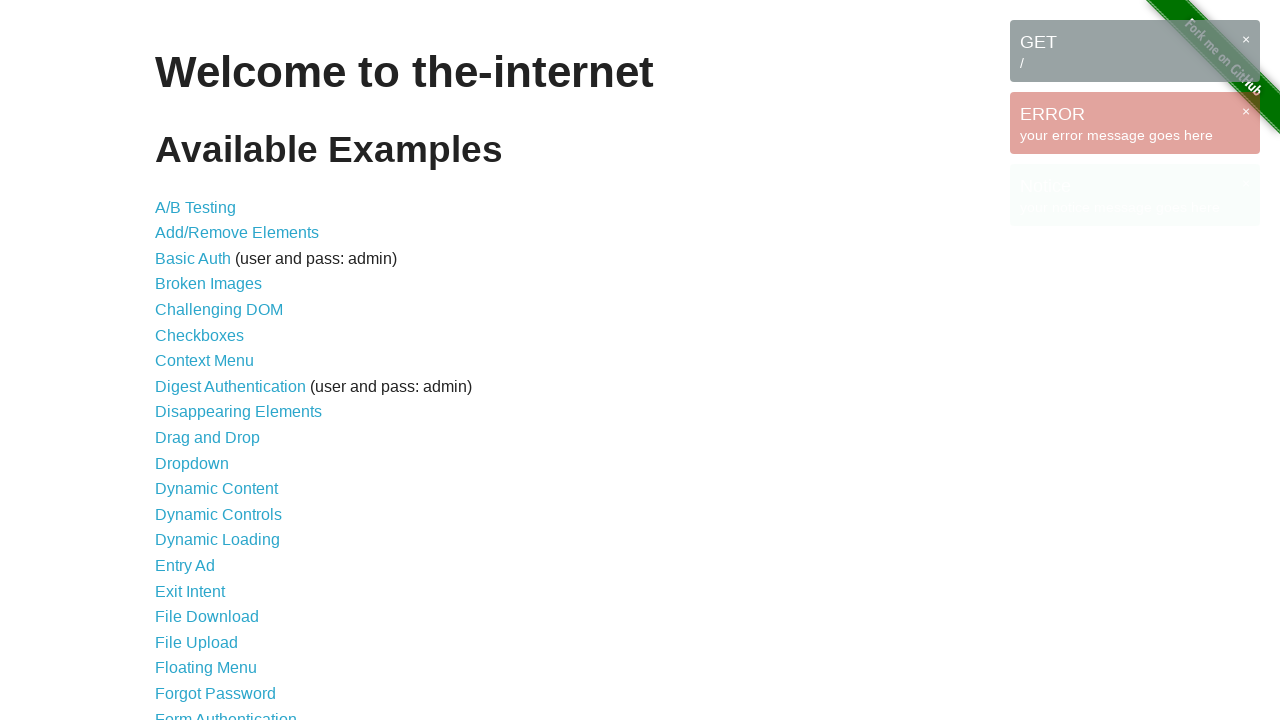

Displayed warning growl notification
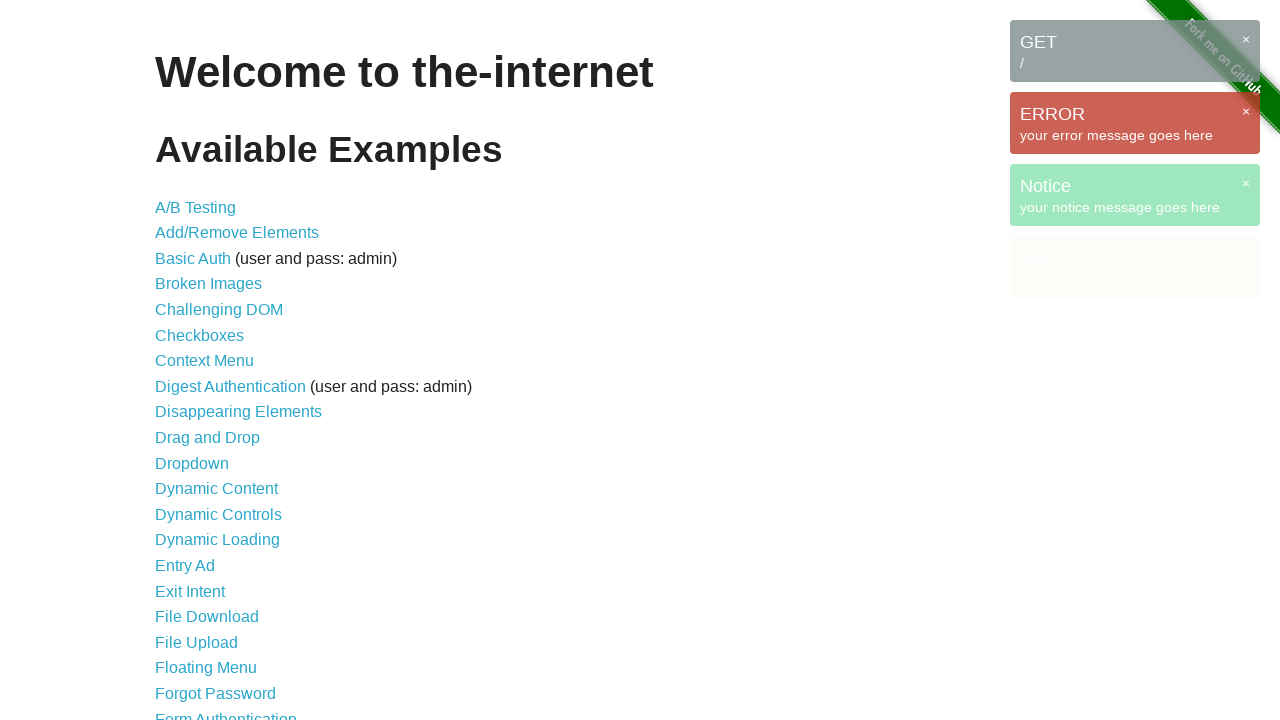

Verified growl notification messages are displayed on page
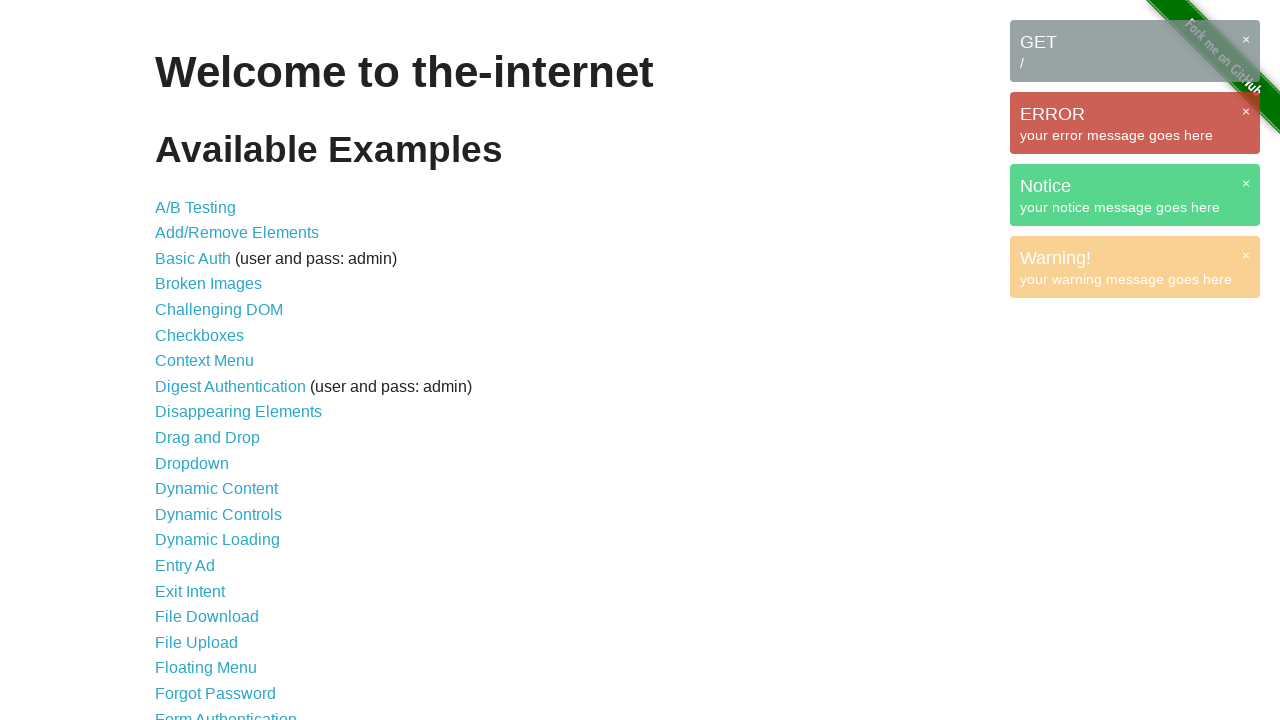

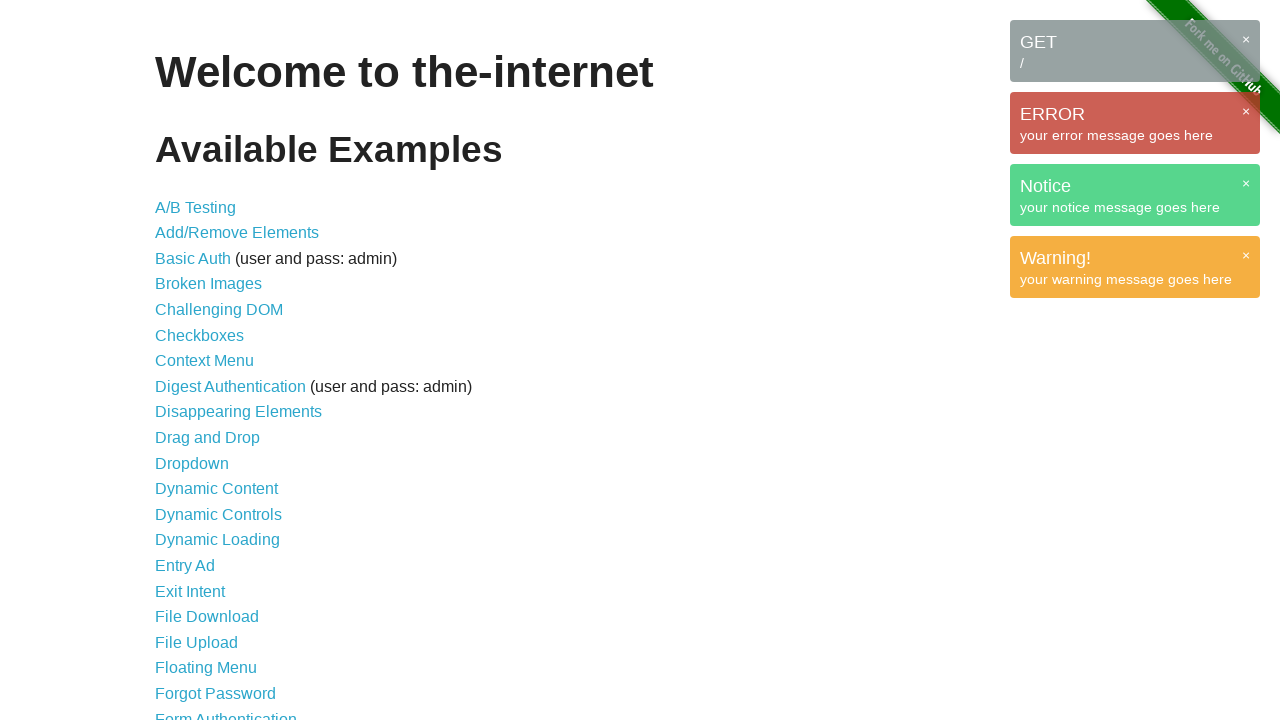